Clicks on the 'Record at Cursor' link in the Playwright documentation

Starting URL: https://playwright.dev/docs/codegen#recording-a-test

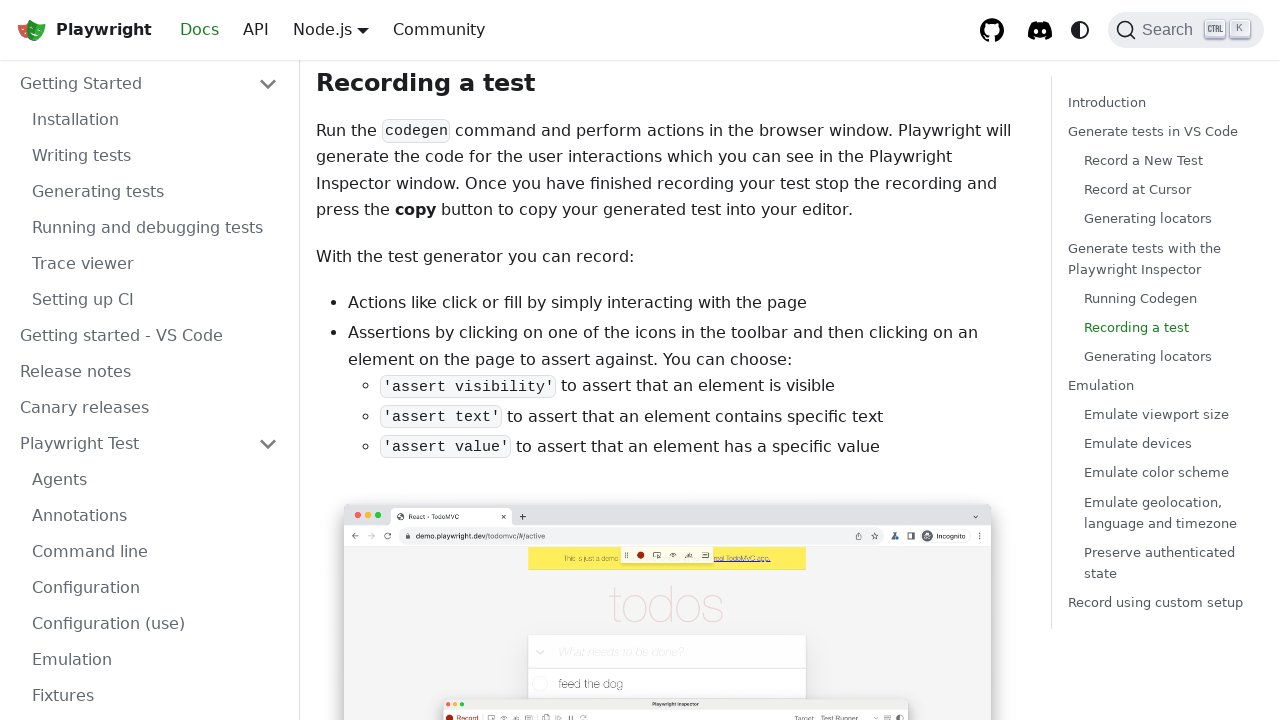

Clicked on 'Record at Cursor' link in Playwright documentation at (1166, 190) on internal:role=link[name="Record at Cursor"s]
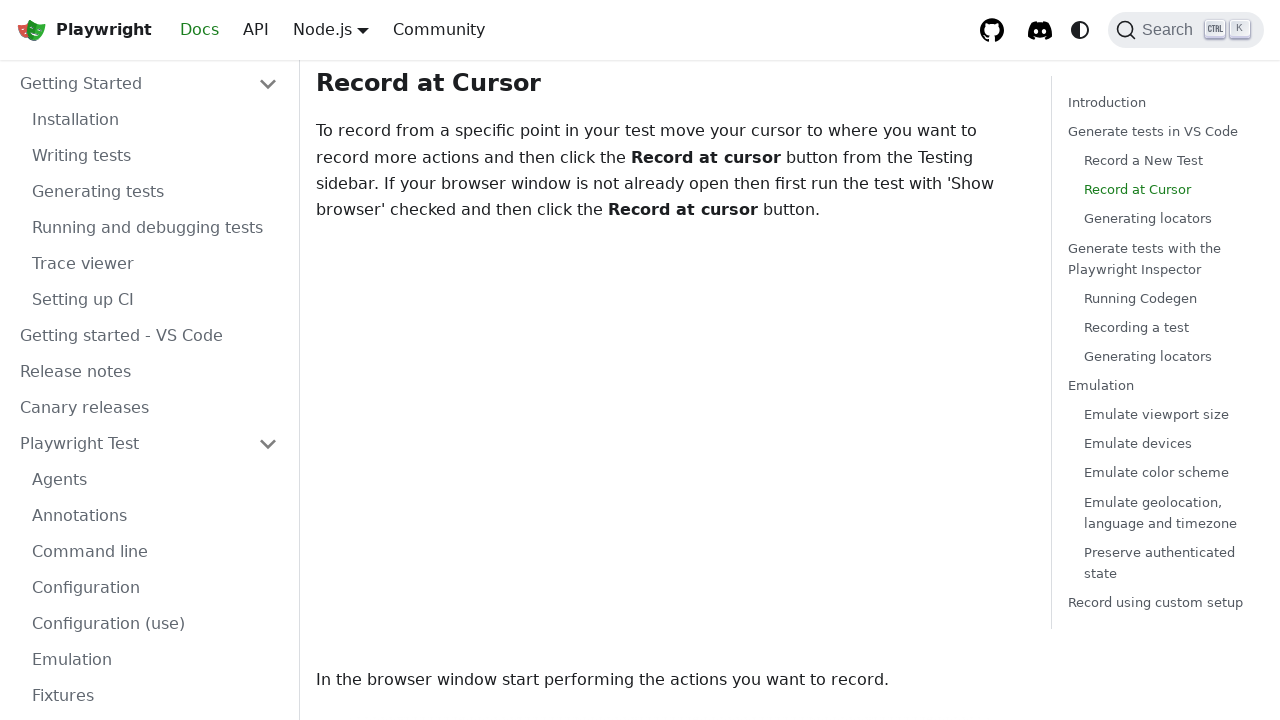

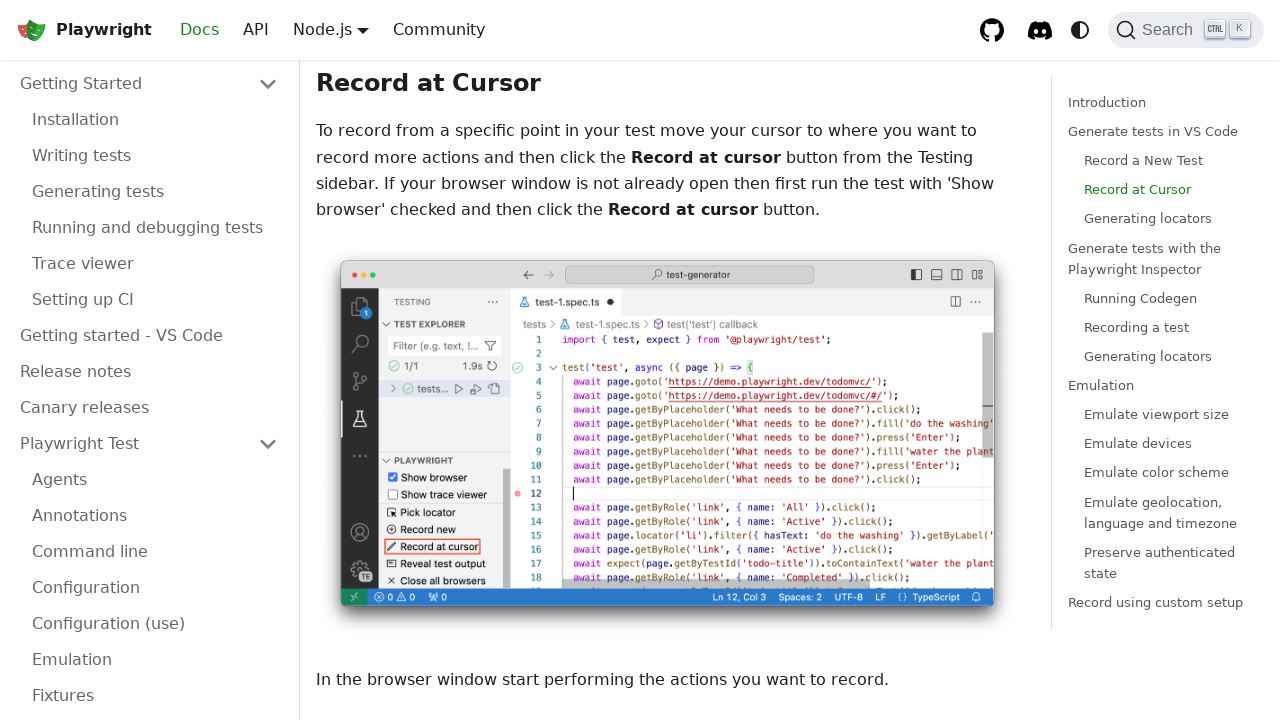